Tests iframe interactions by navigating through nested frames and filling text fields within single and multiple nested iframes

Starting URL: https://demo.automationtesting.in/Index.html

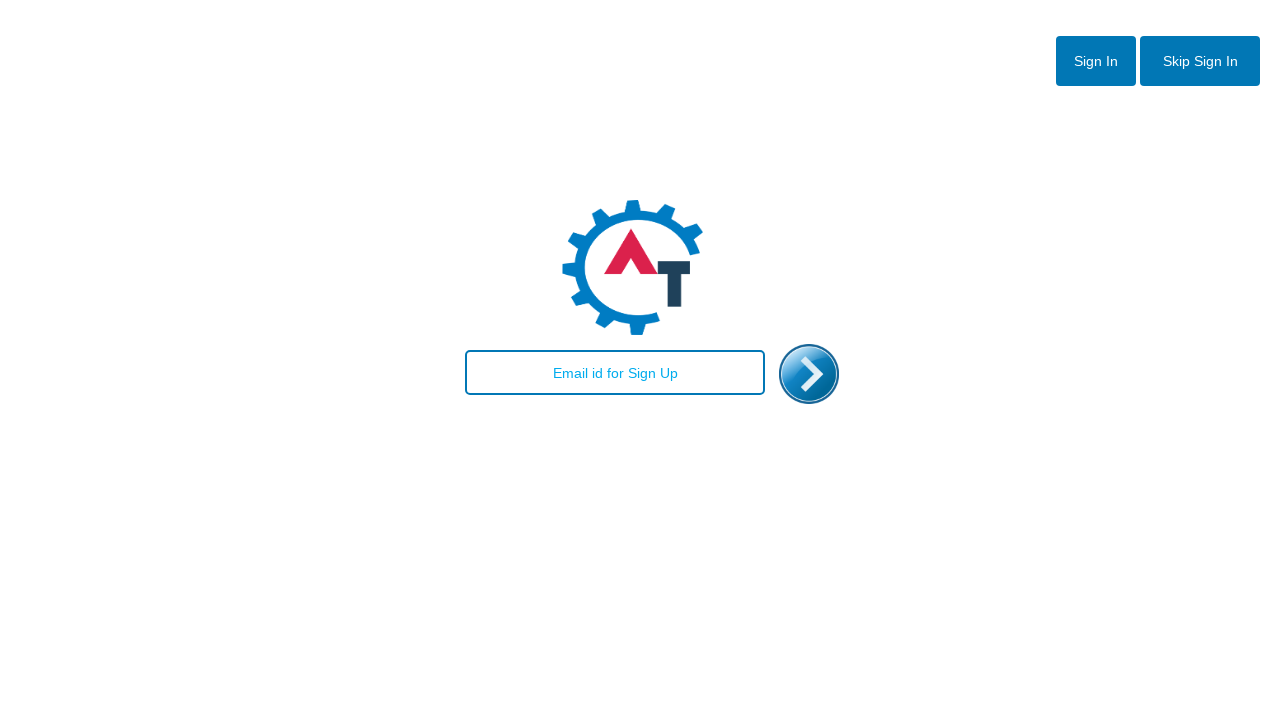

Clicked enter image to access the main page at (809, 374) on img#enterimg
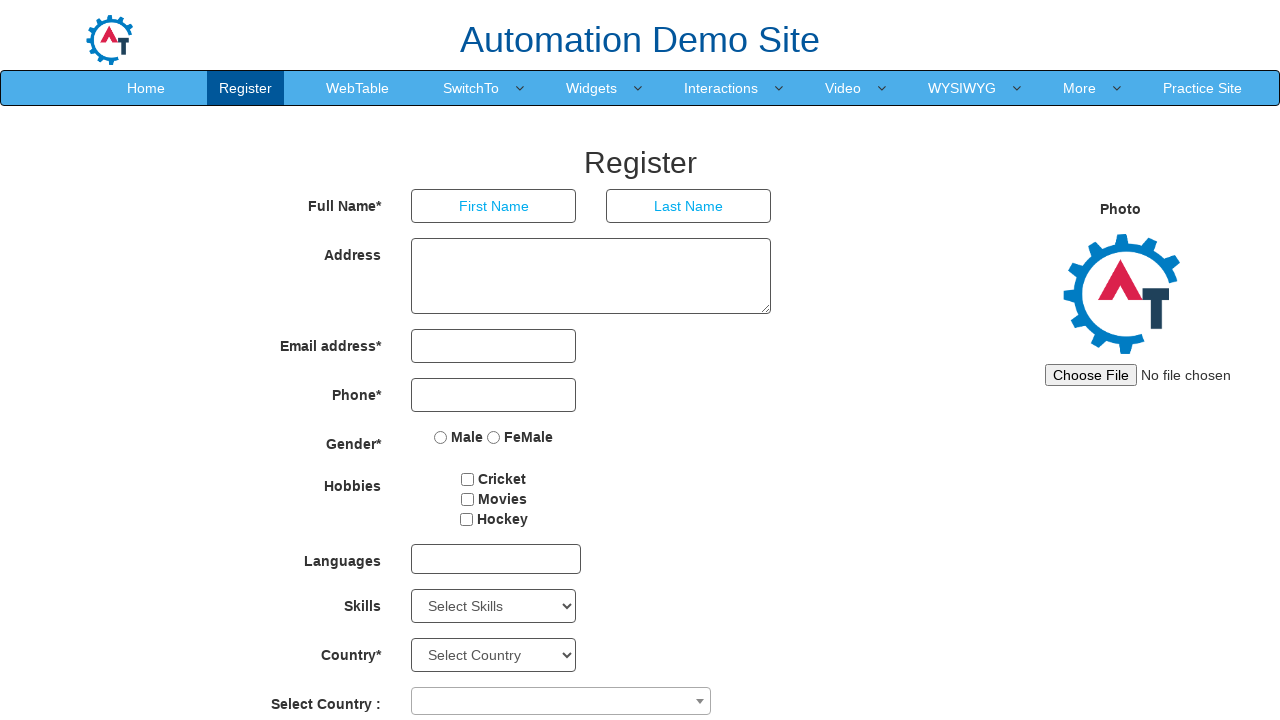

Hovered over SwitchTo menu at (471, 88) on xpath=//a[text()='SwitchTo']
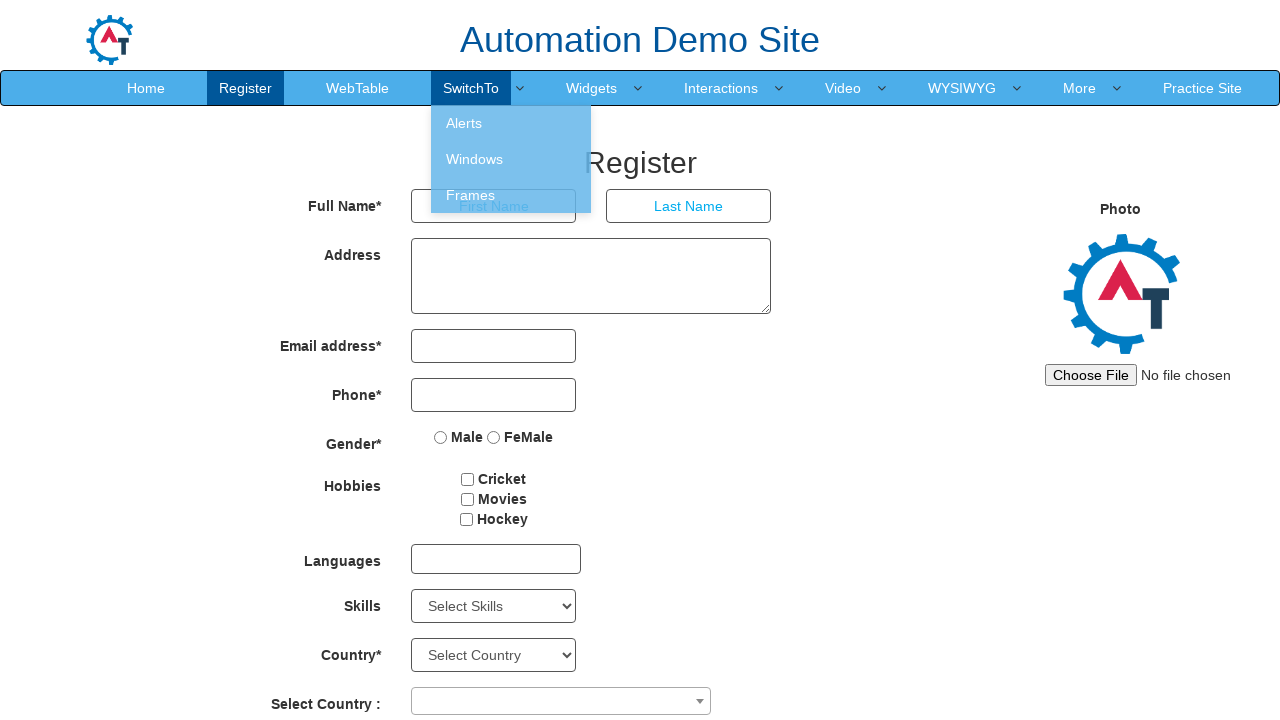

Clicked on Frames option at (511, 195) on xpath=//a[text()='Frames']
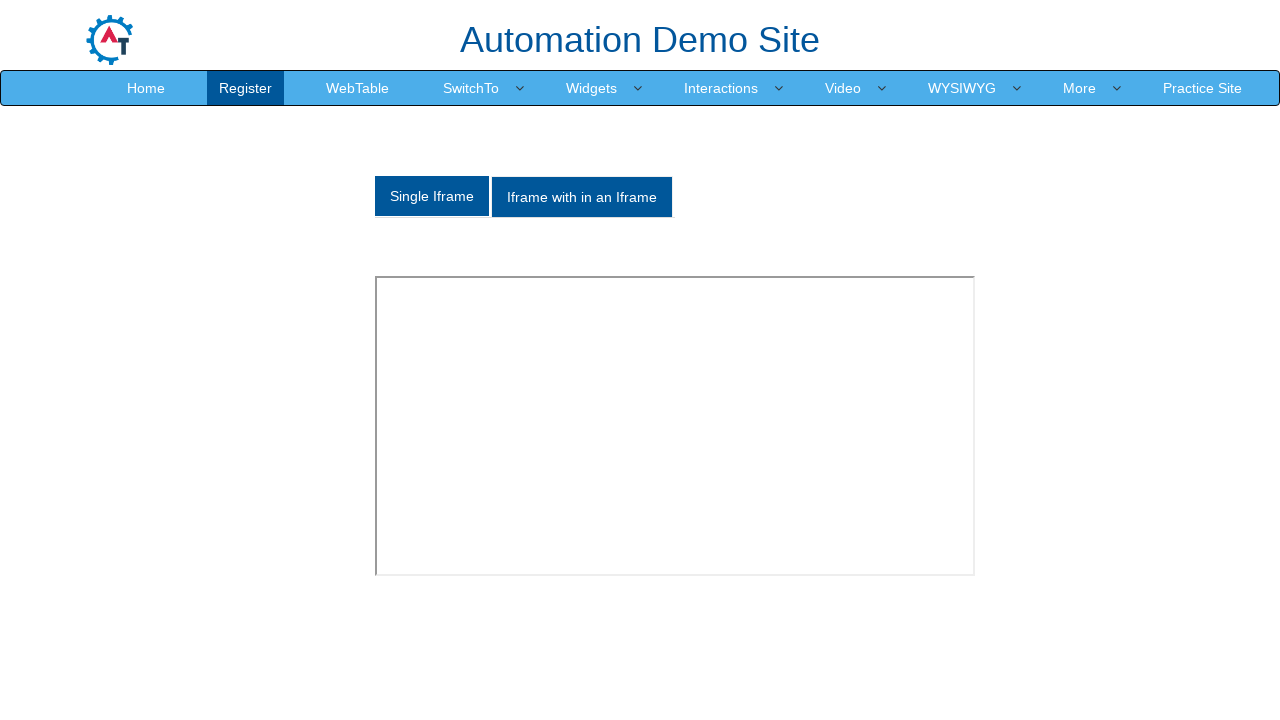

Clicked on Single Iframe tab at (432, 196) on xpath=//a[text()='Single Iframe ']
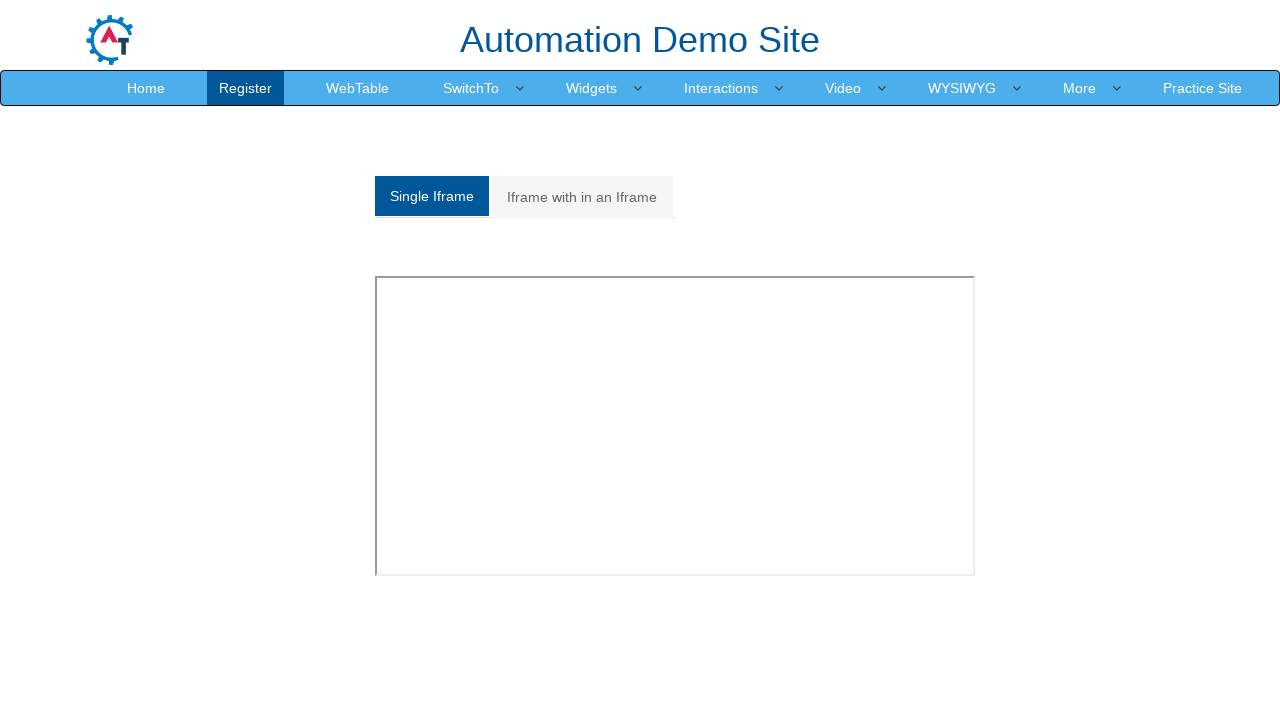

Located single iframe element
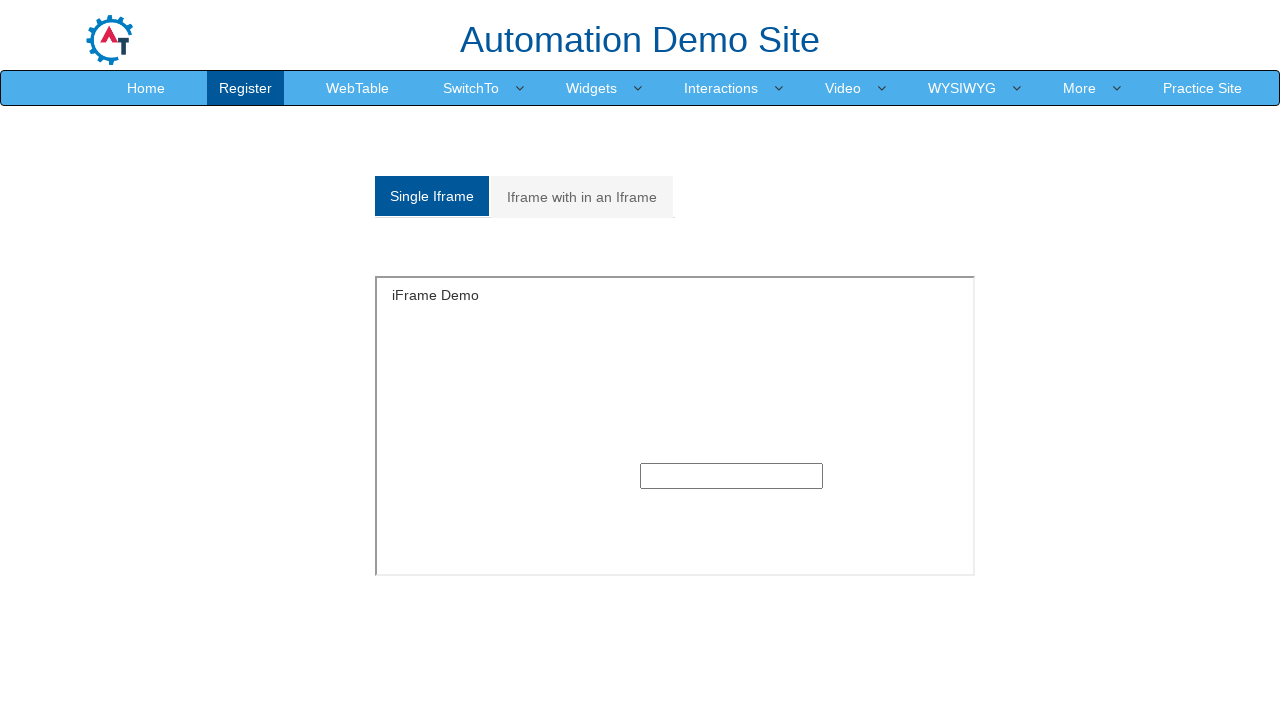

Filled text field in single iframe with 'Vyga' on xpath=//*[@id='singleframe'] >> internal:control=enter-frame >> xpath=//input[@t
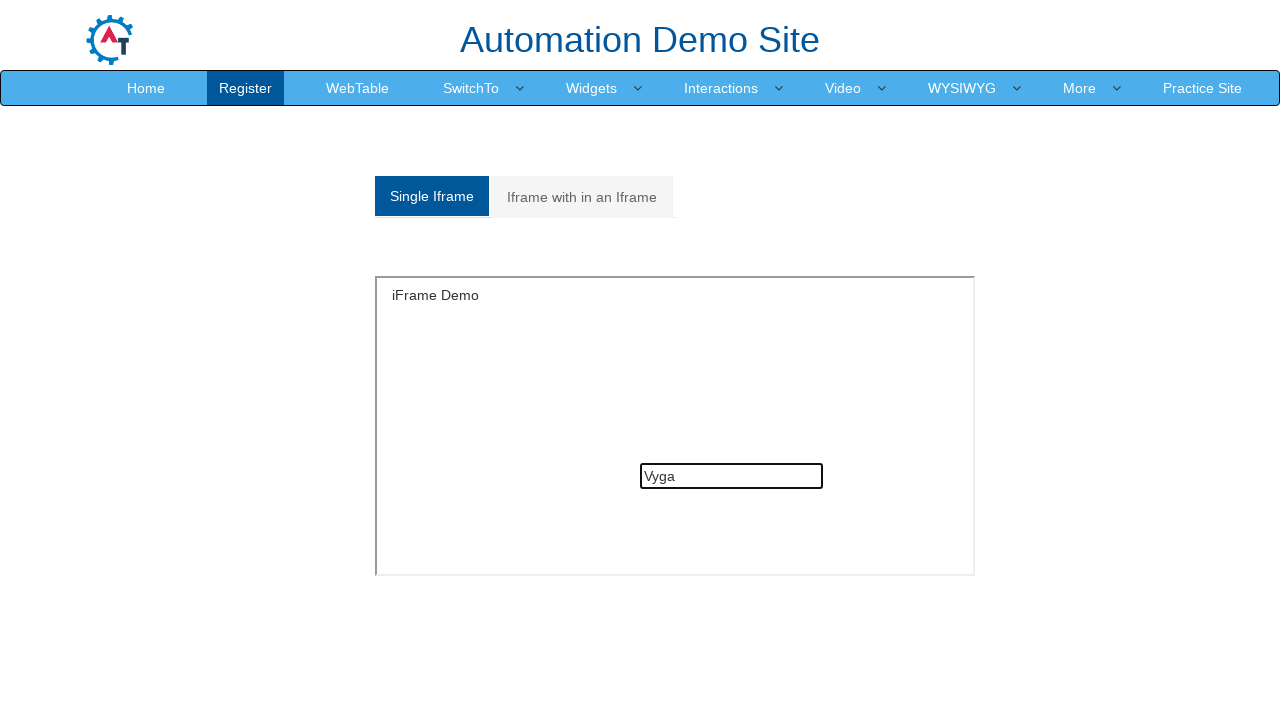

Clicked on Iframe within an Iframe tab at (582, 197) on xpath=//a[text()='Iframe with in an Iframe']
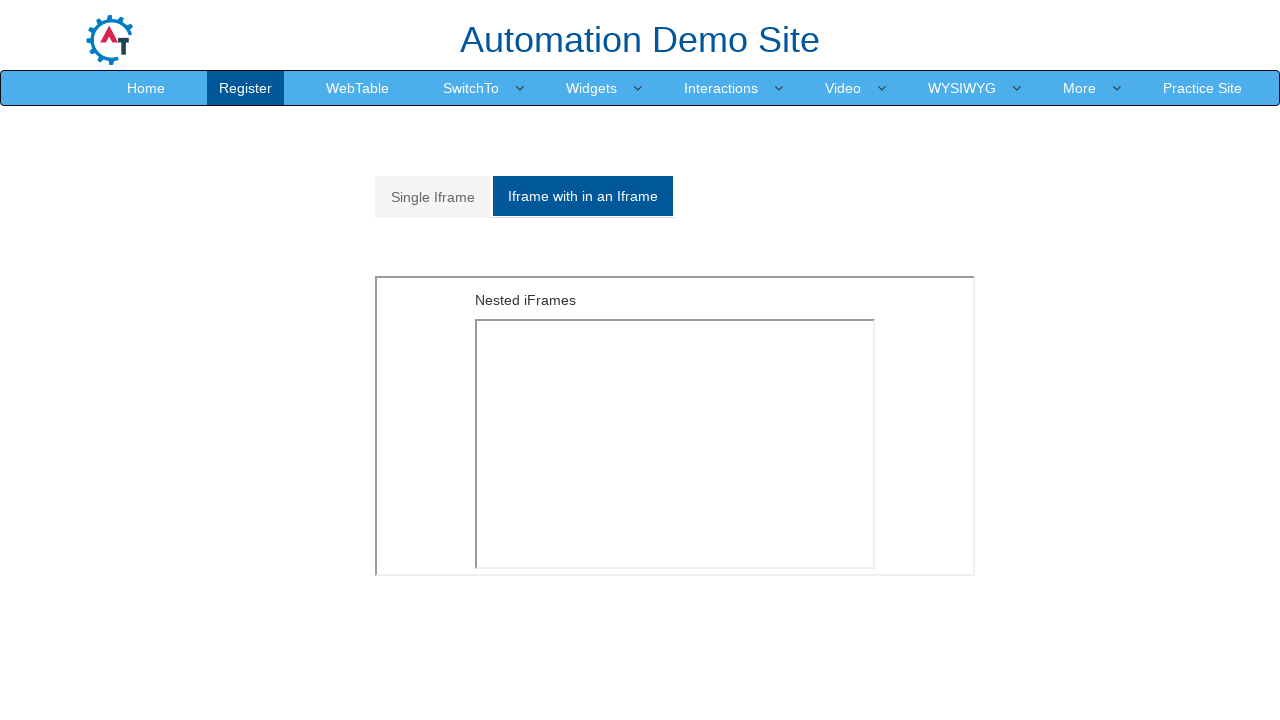

Located outer iframe in nested iframe structure
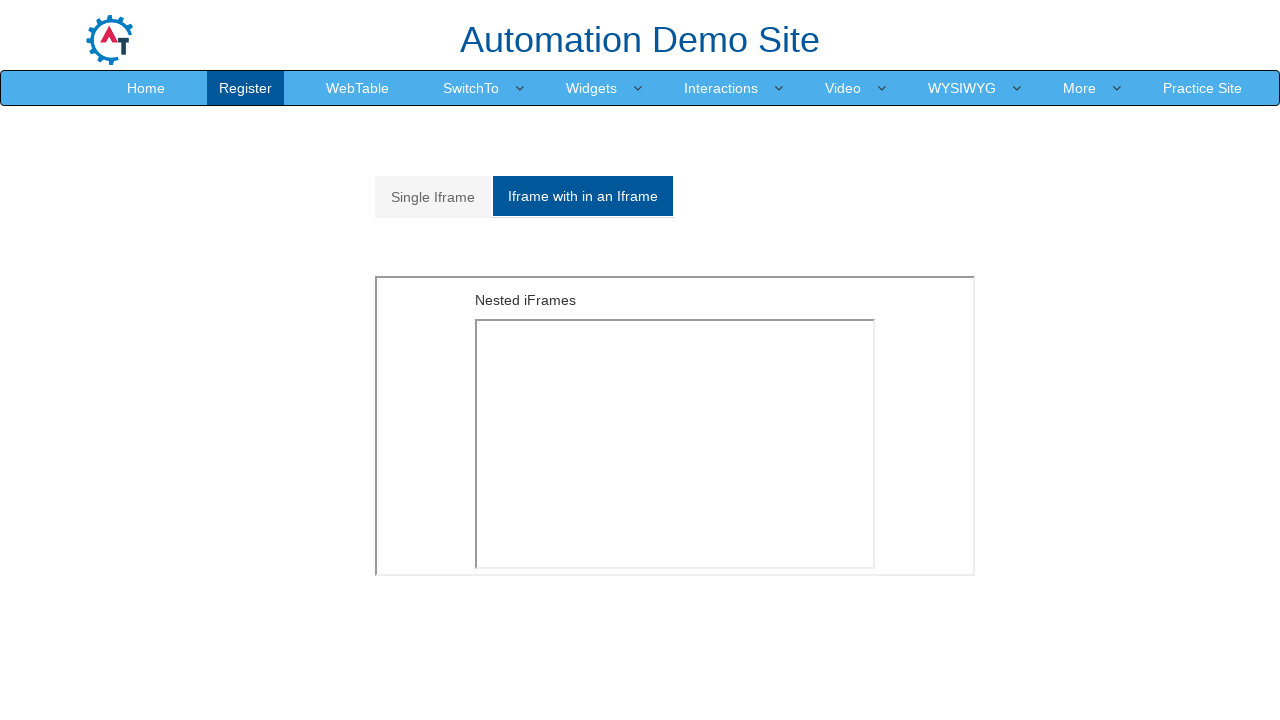

Located inner iframe within nested iframe structure
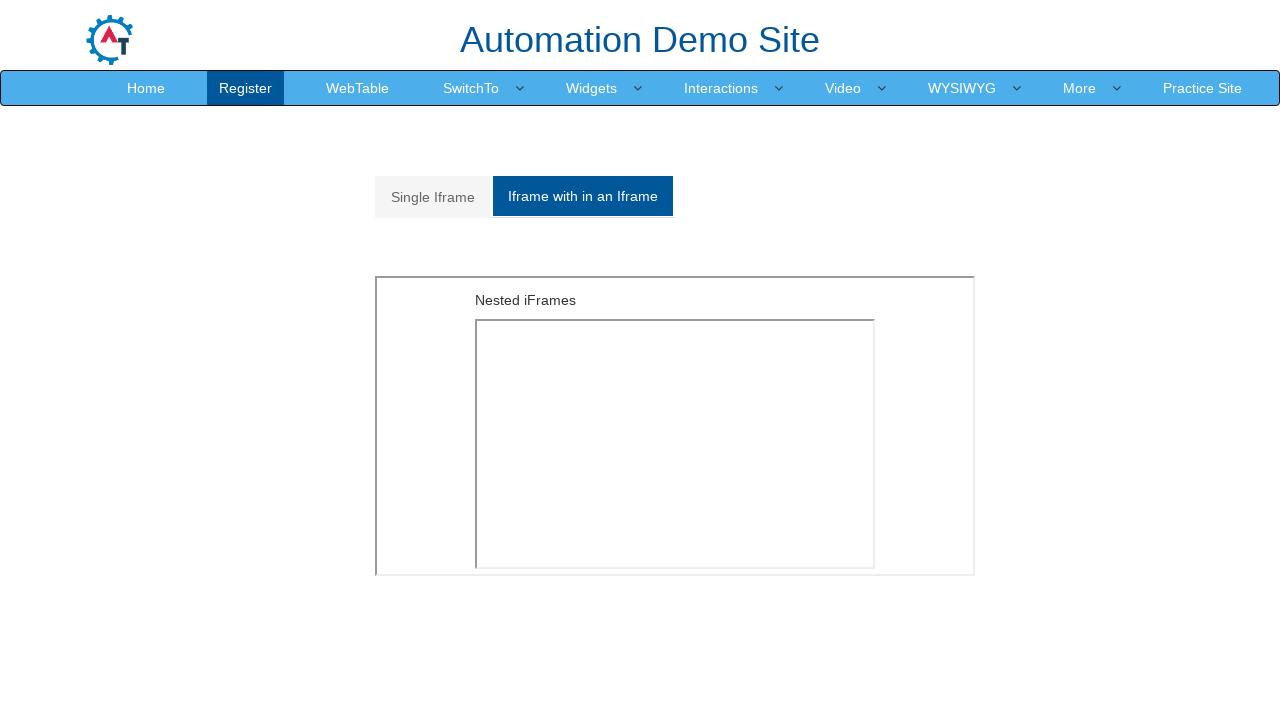

Filled text field in nested iframe with 'Vygasasi' on xpath=//*[@id='Multiple']/iframe >> internal:control=enter-frame >> xpath=/html/
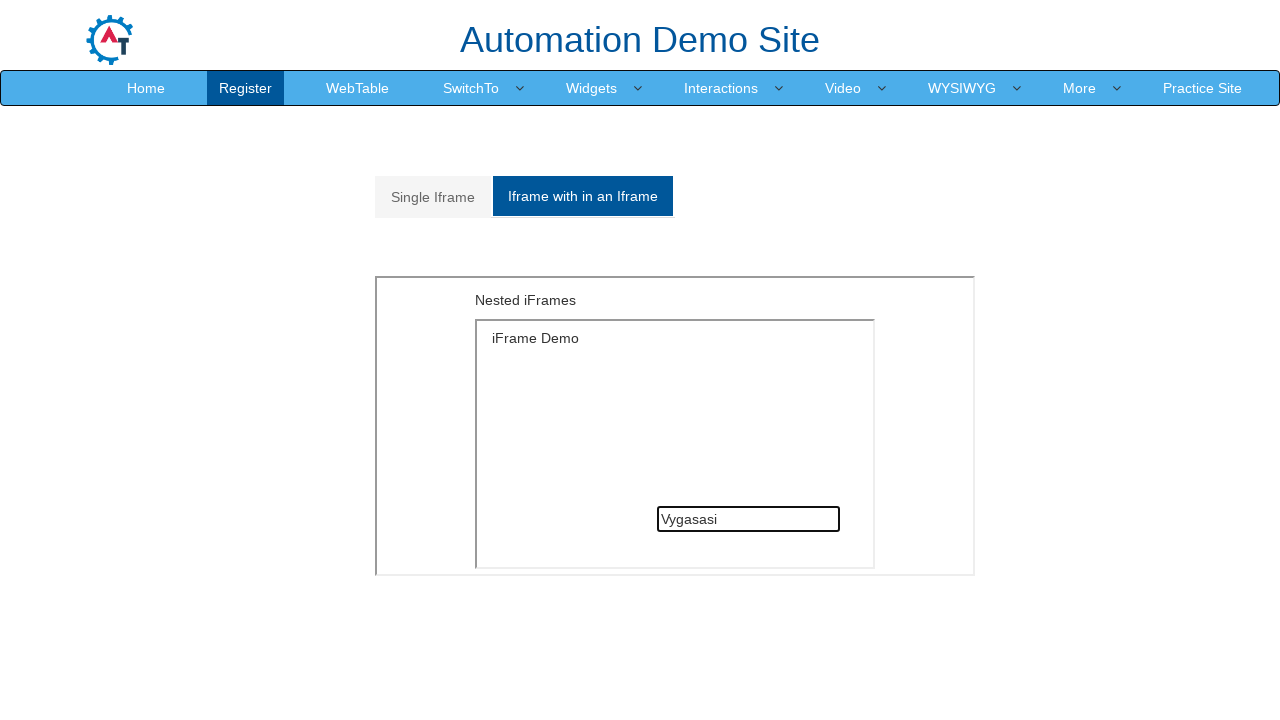

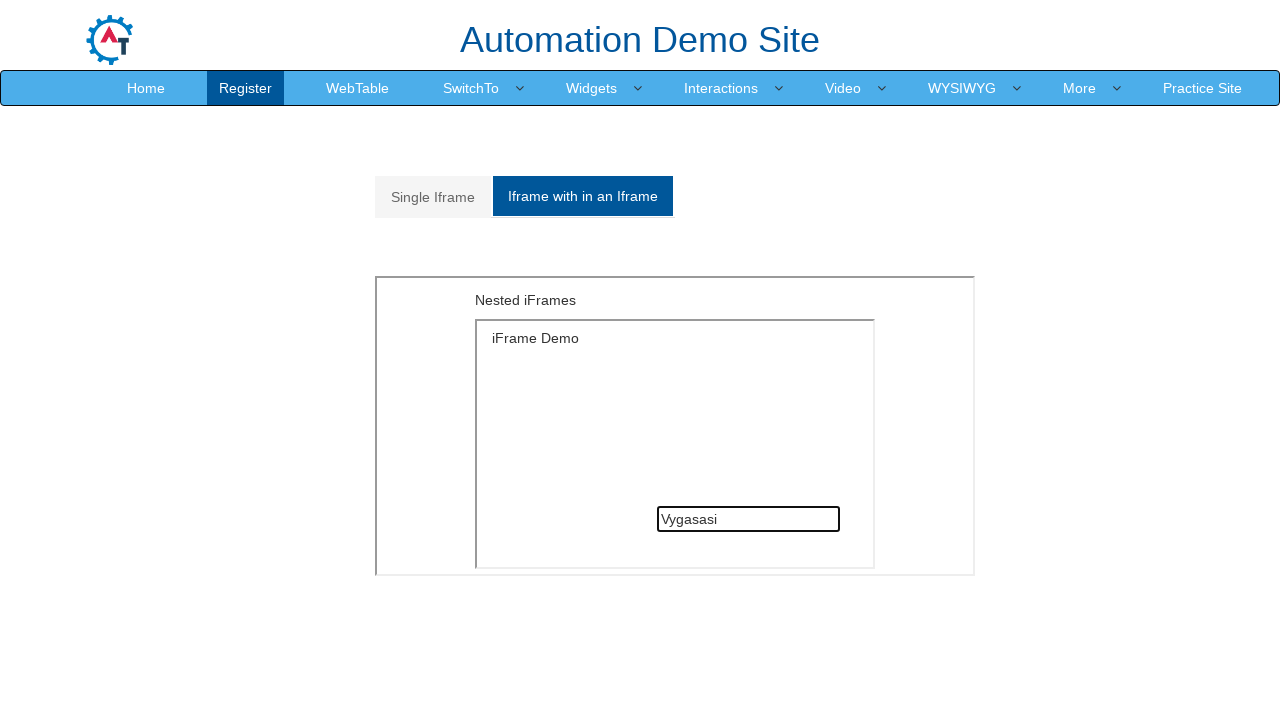